Tests static dropdown functionality on a flight booking practice page by selecting currency options and incrementing passenger count

Starting URL: https://rahulshettyacademy.com/dropdownsPractise/

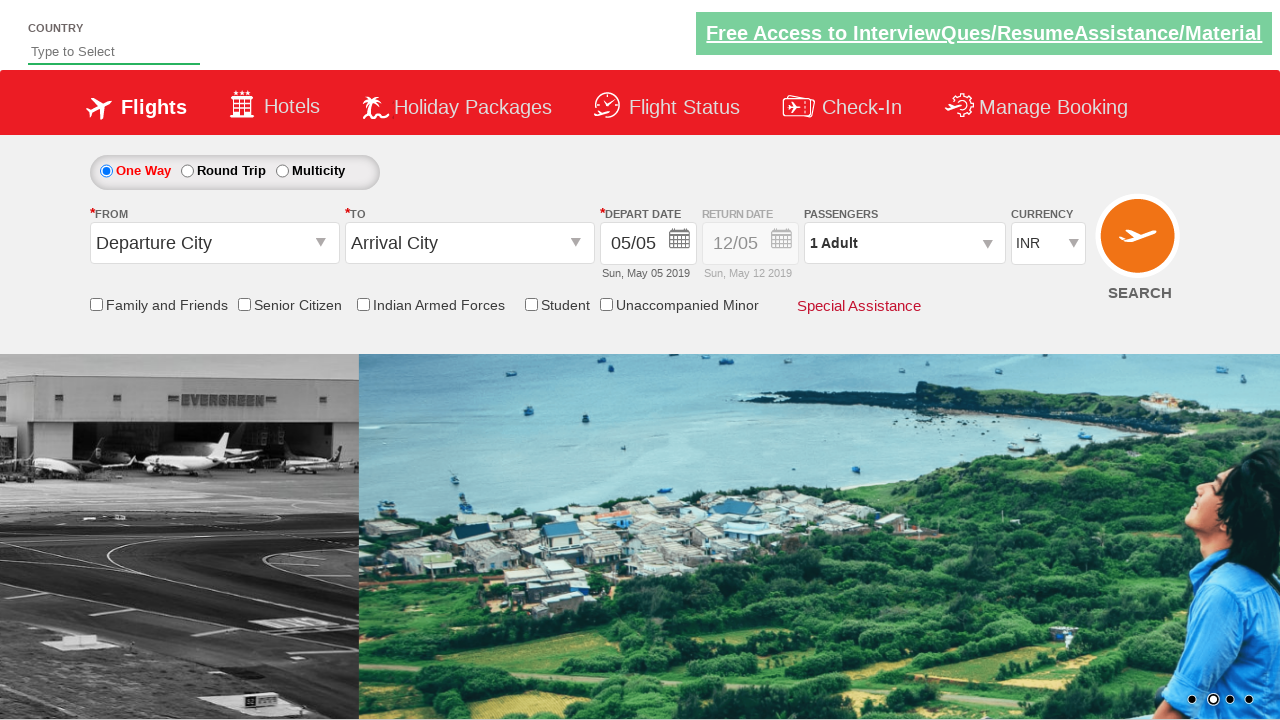

Selected INR currency from dropdown by index 3 on #ctl00_mainContent_DropDownListCurrency
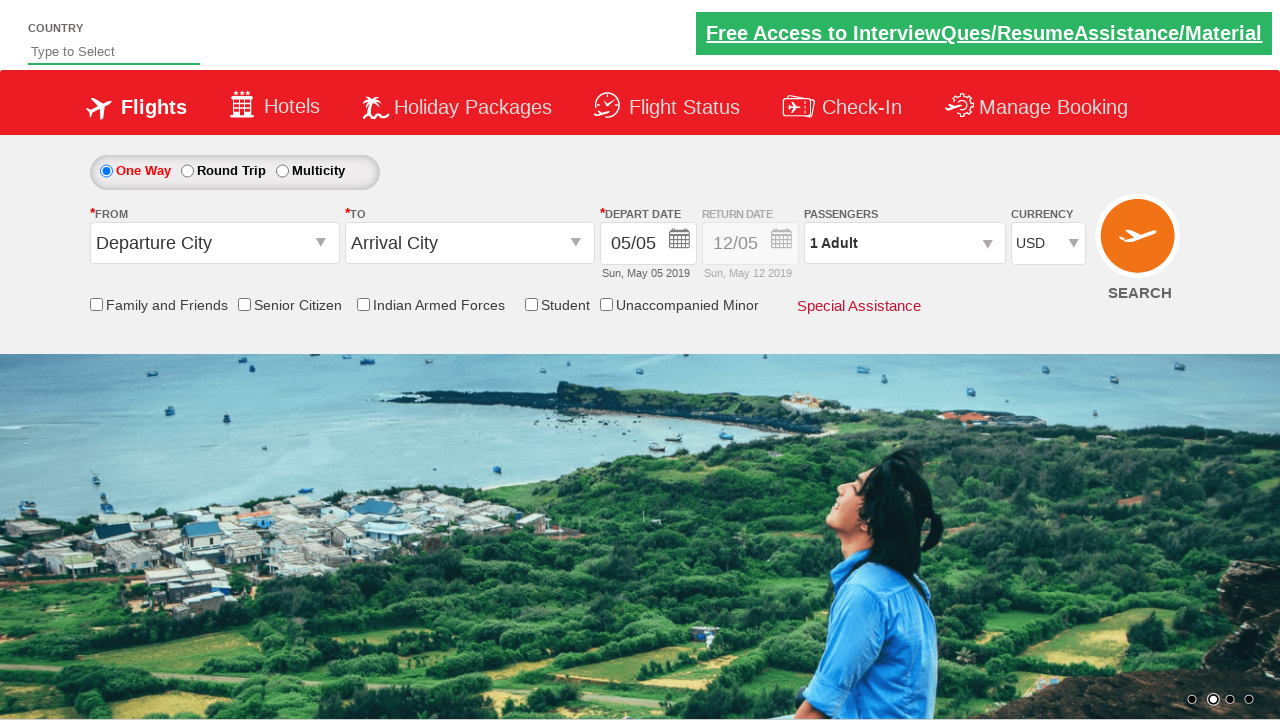

Selected AED currency from dropdown by value on #ctl00_mainContent_DropDownListCurrency
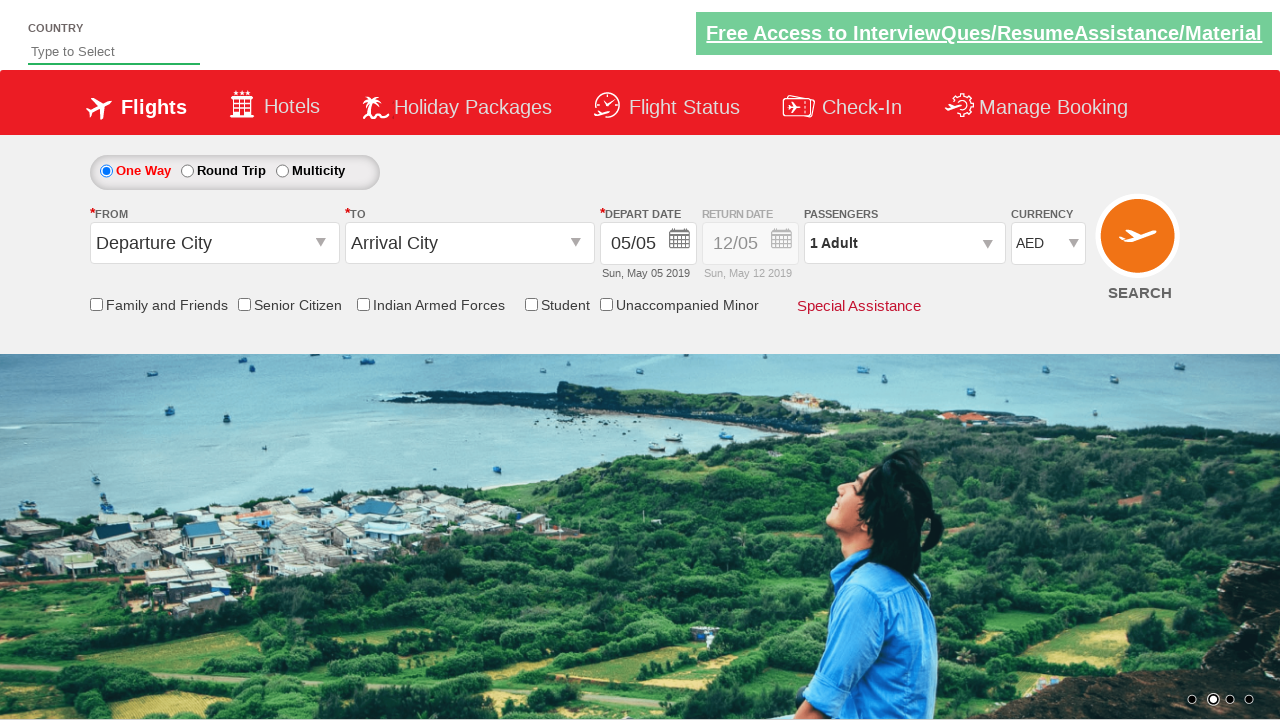

Clicked on passenger info dropdown at (904, 243) on #divpaxinfo
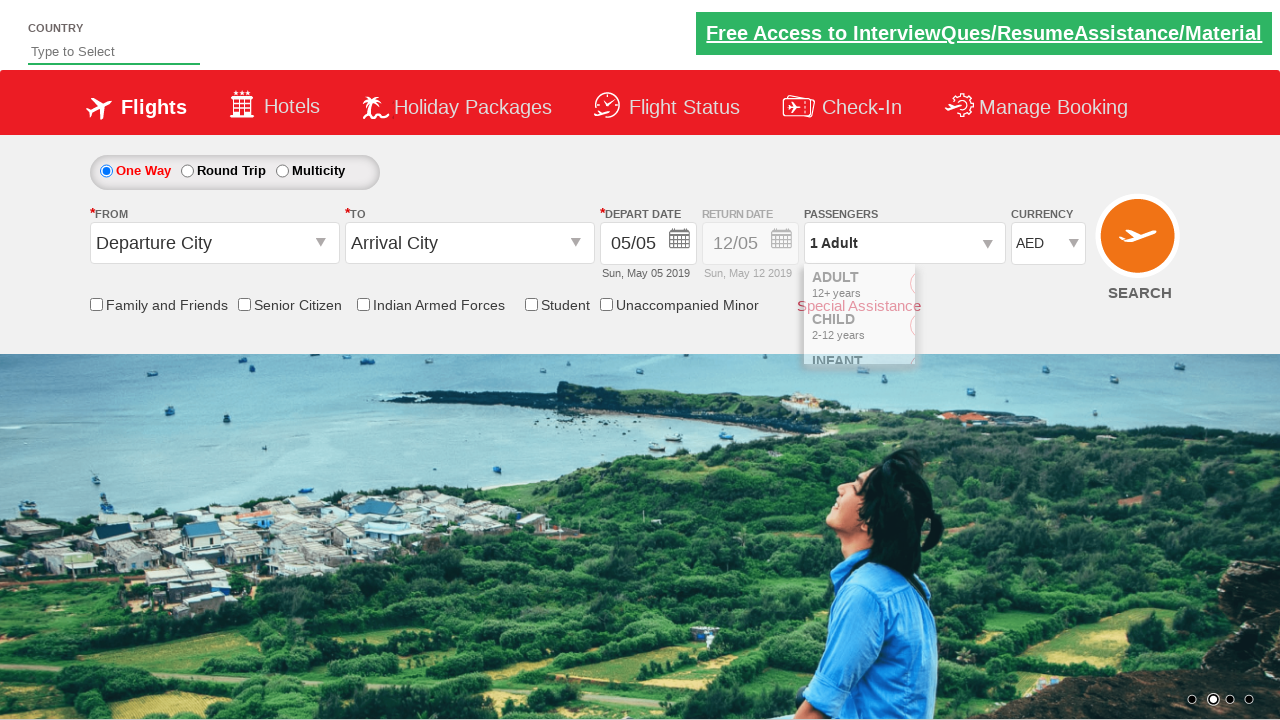

Incremented adult passenger count (iteration 1 of 4) at (982, 288) on #hrefIncAdt
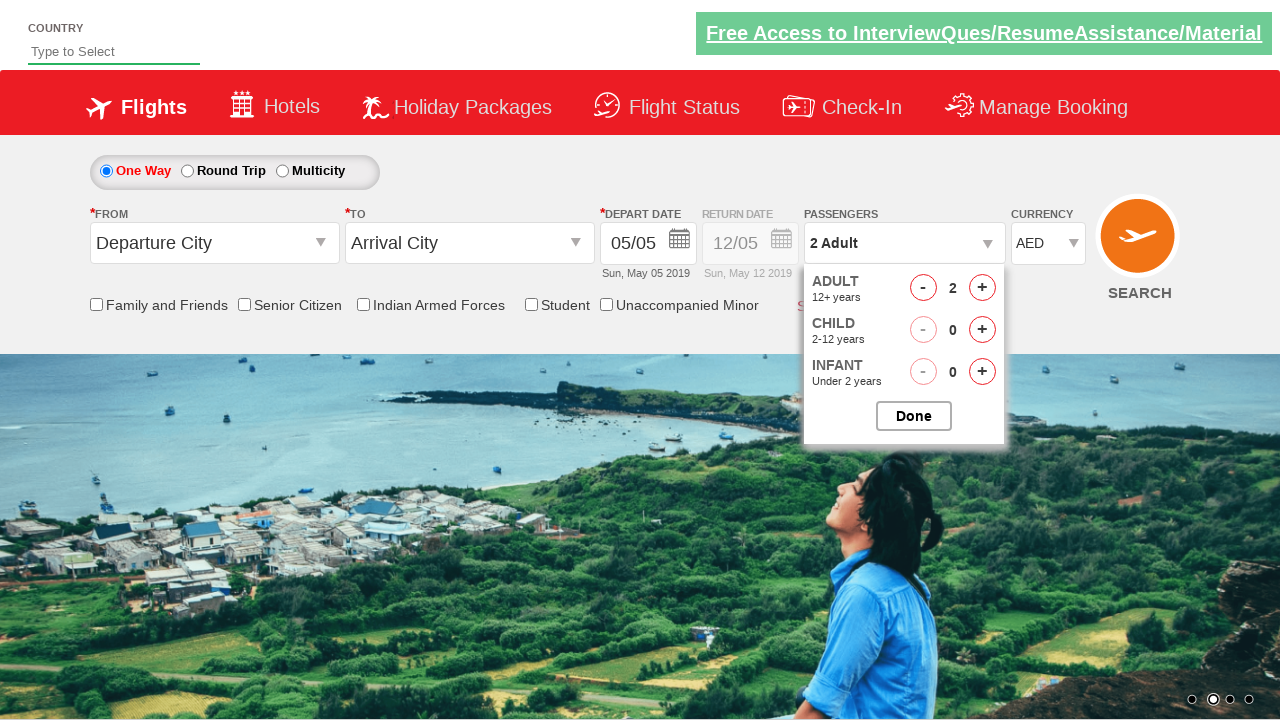

Incremented adult passenger count (iteration 2 of 4) at (982, 288) on #hrefIncAdt
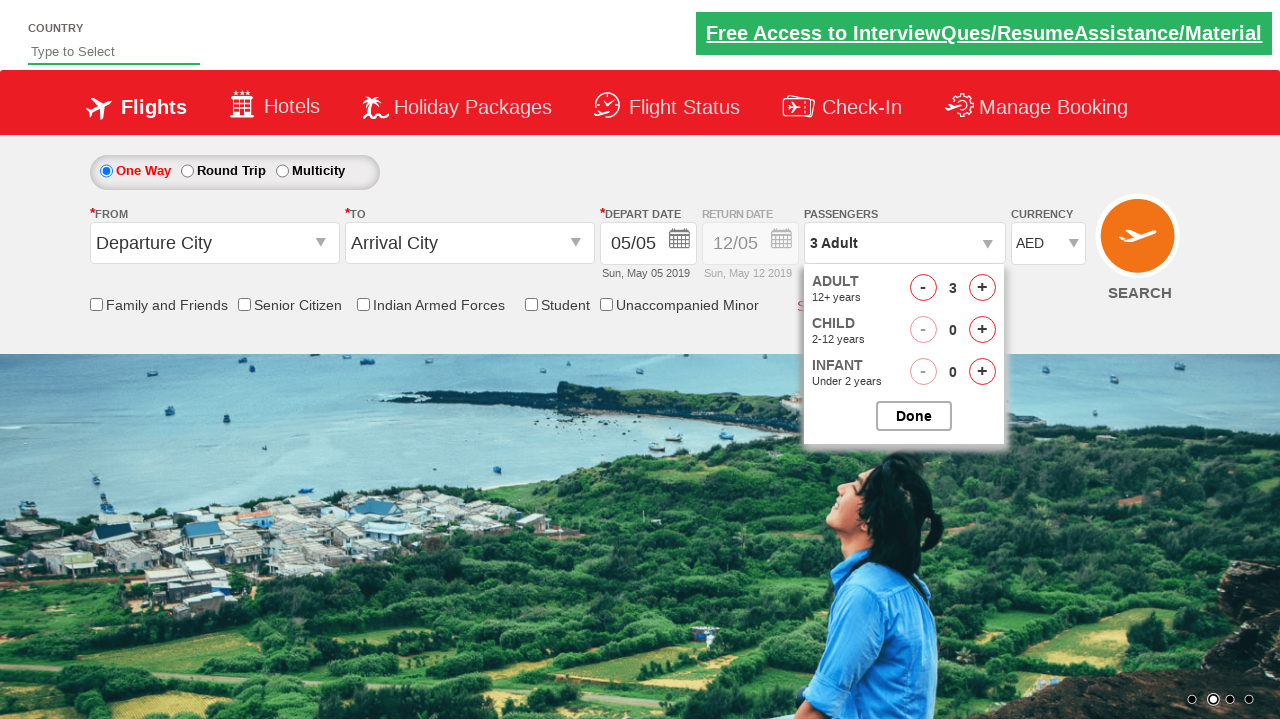

Incremented adult passenger count (iteration 3 of 4) at (982, 288) on #hrefIncAdt
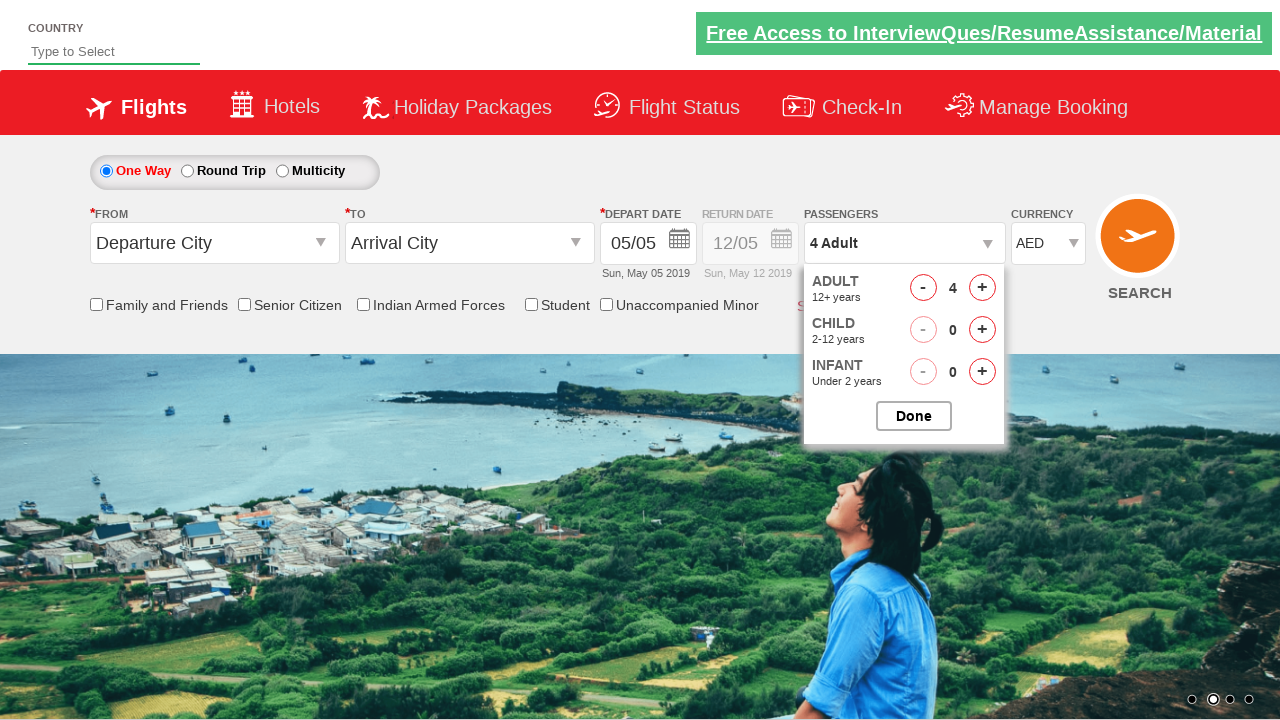

Incremented adult passenger count (iteration 4 of 4) at (982, 288) on #hrefIncAdt
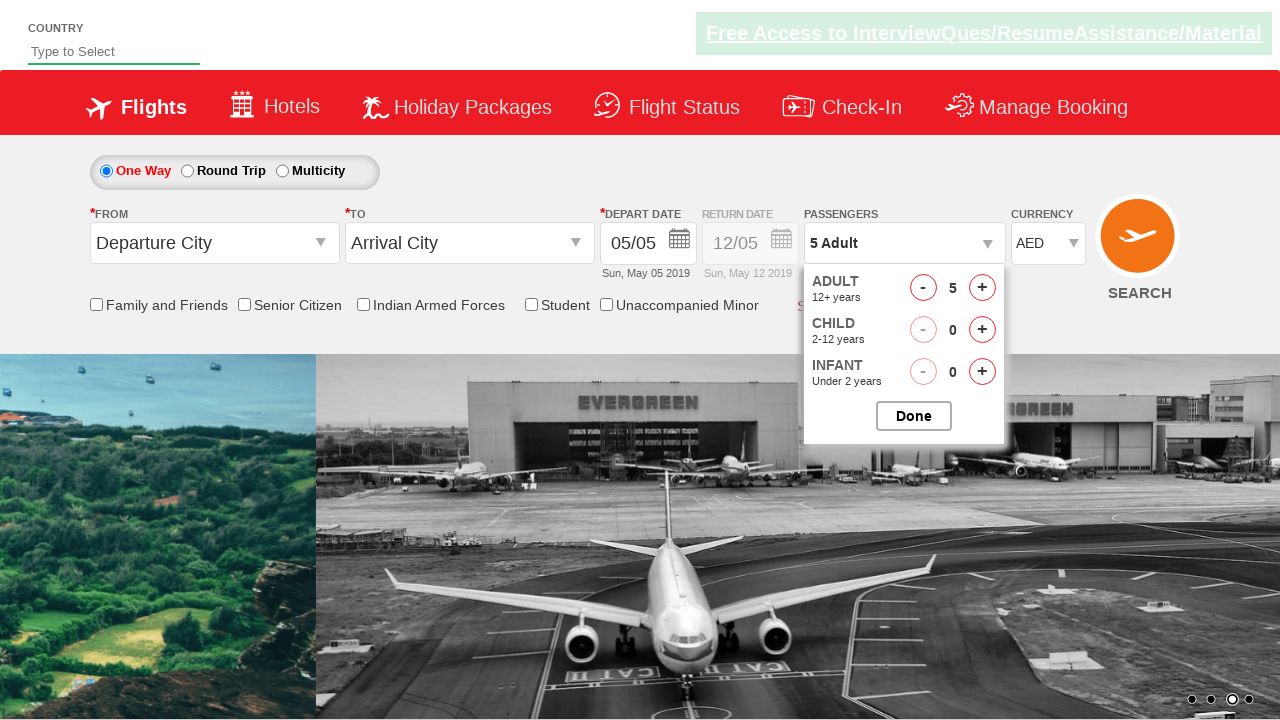

Closed passenger options popup at (914, 416) on #btnclosepaxoption
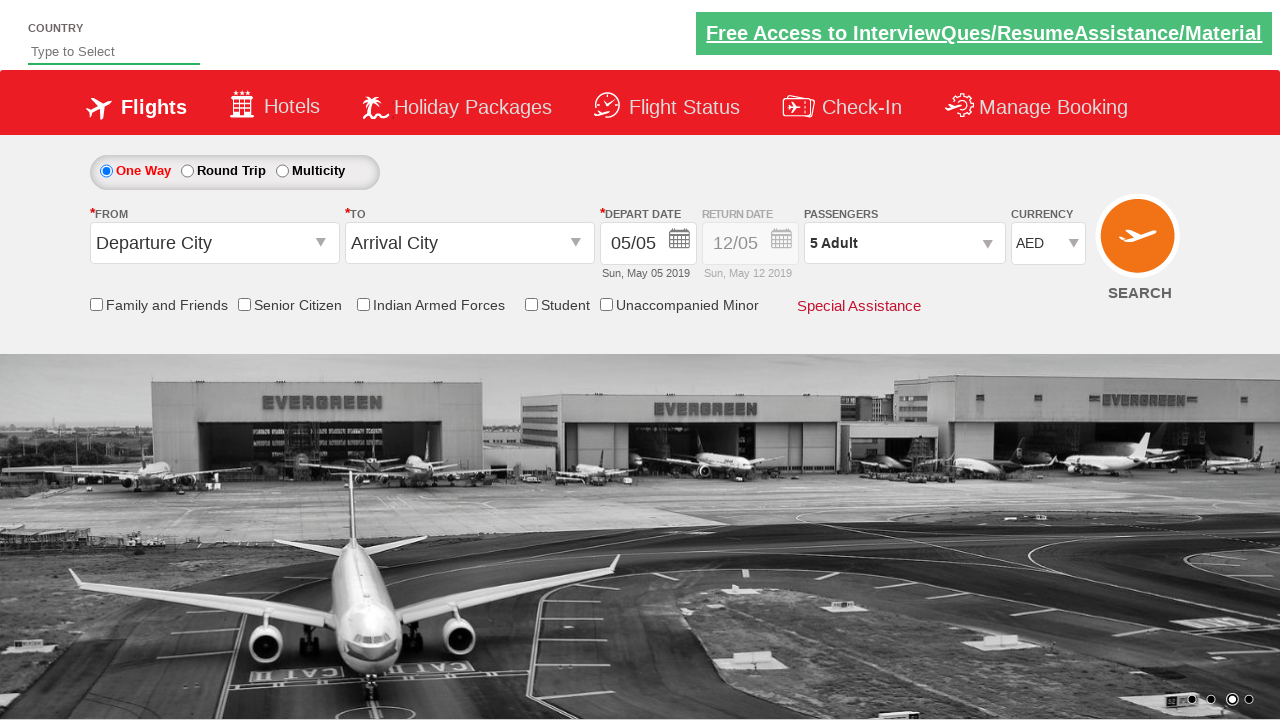

Clicked on origin station dropdown at (214, 243) on #ctl00_mainContent_ddl_originStation1_CTXT
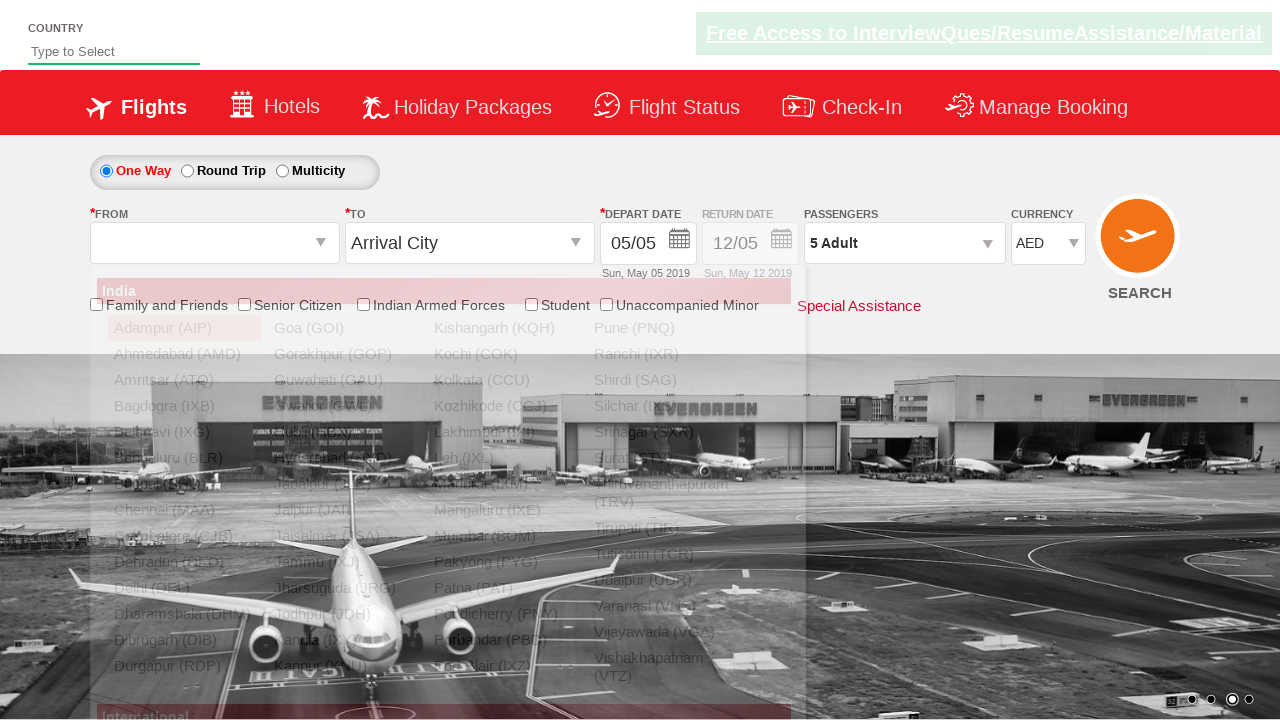

Waited for origin station dropdown options to appear
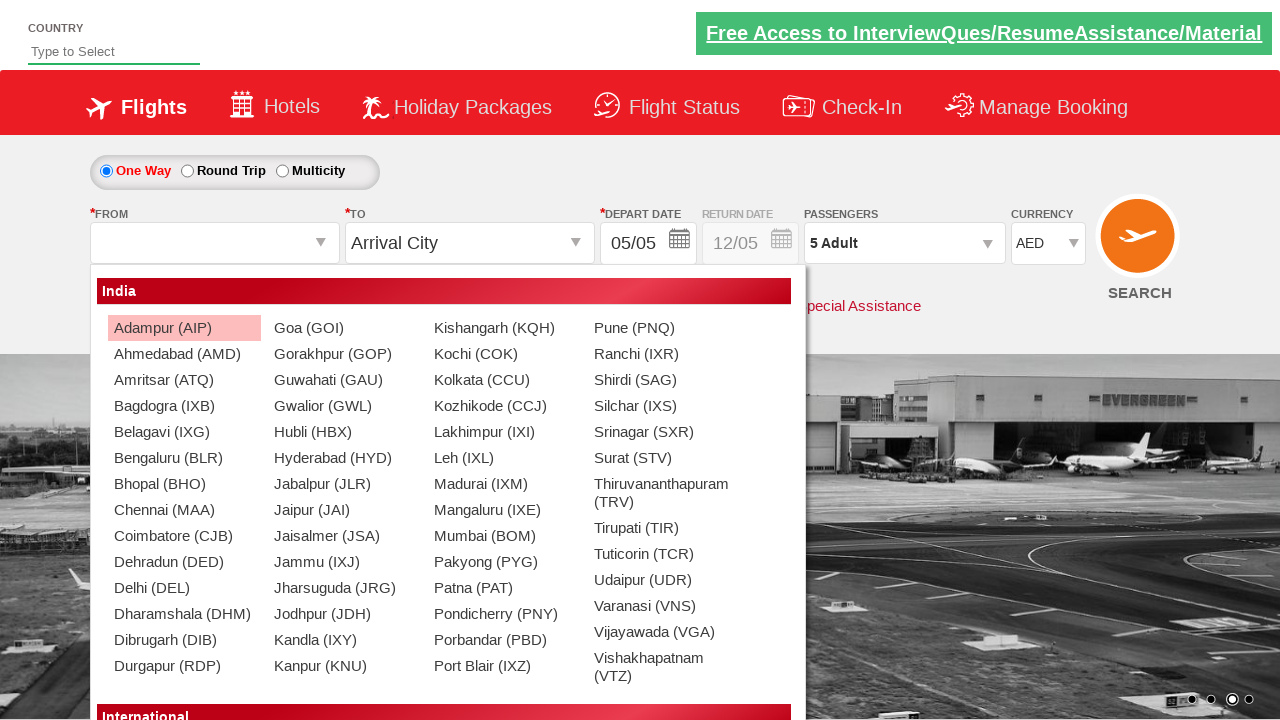

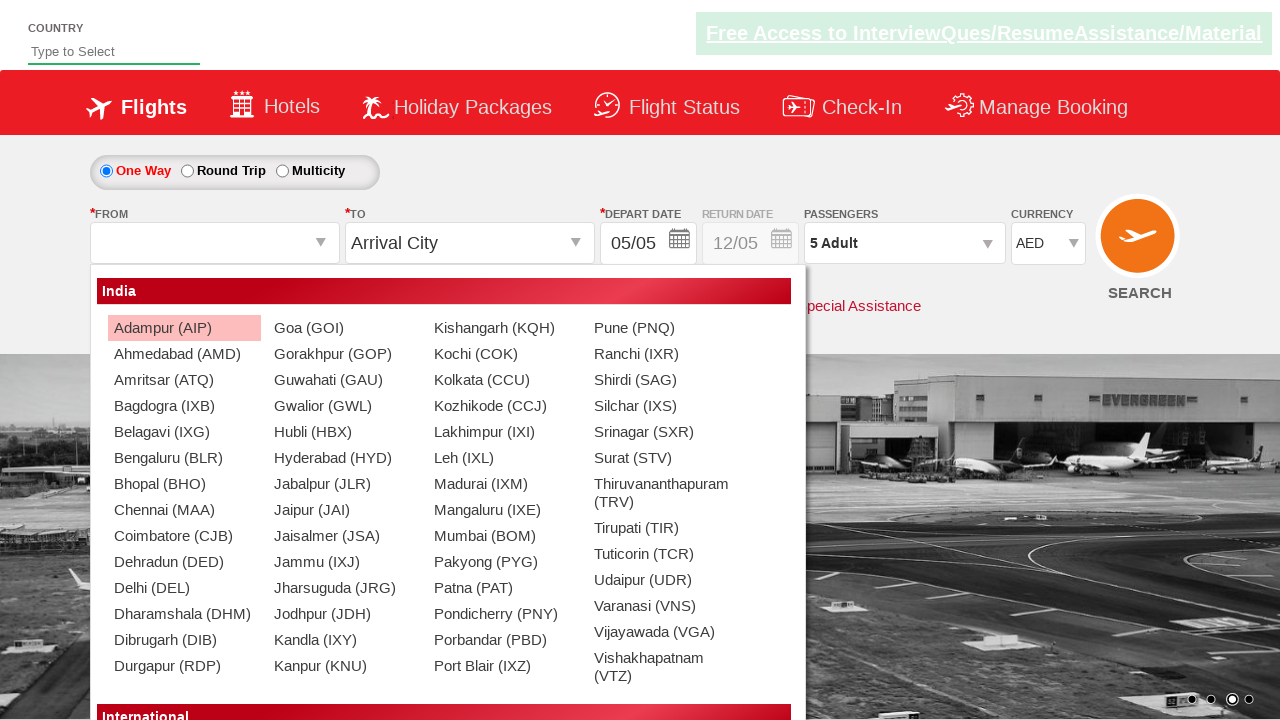